Tests hotel search form by filling in hotel location and email fields

Starting URL: https://hotel-testlab.coderslab.pl/en/

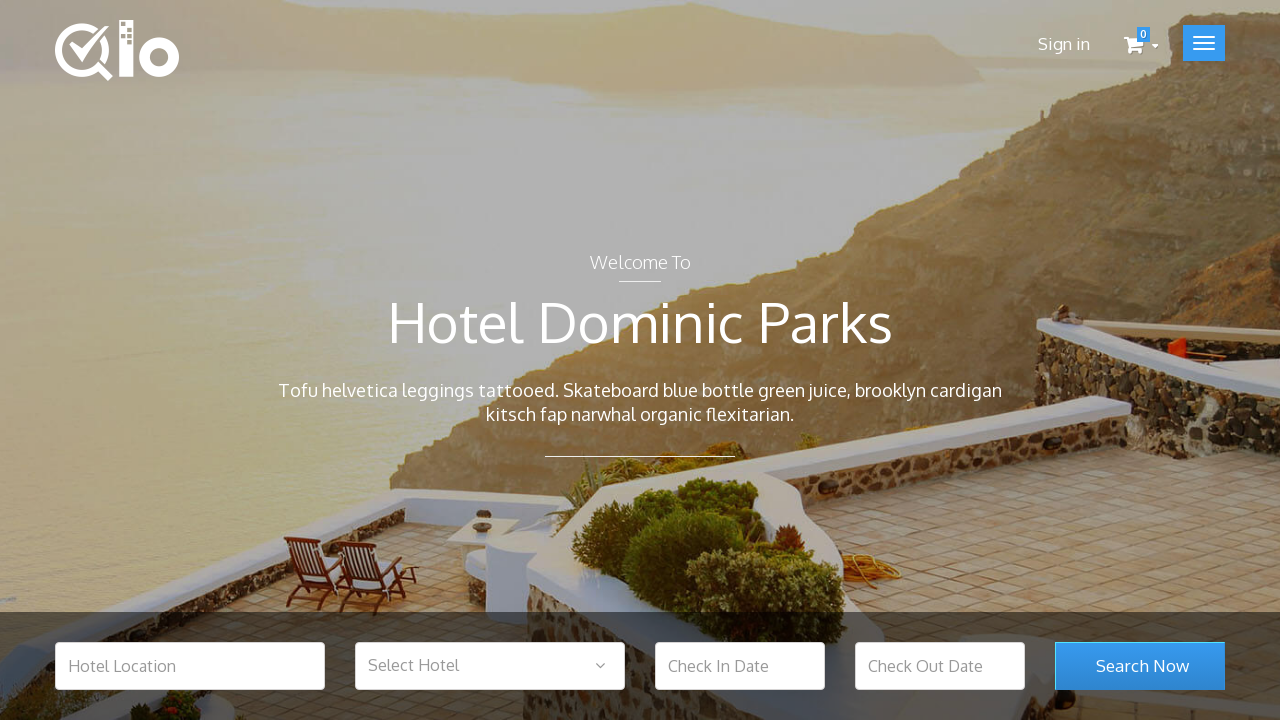

Filled hotel location field with 'Warsaw' on #hotel_location
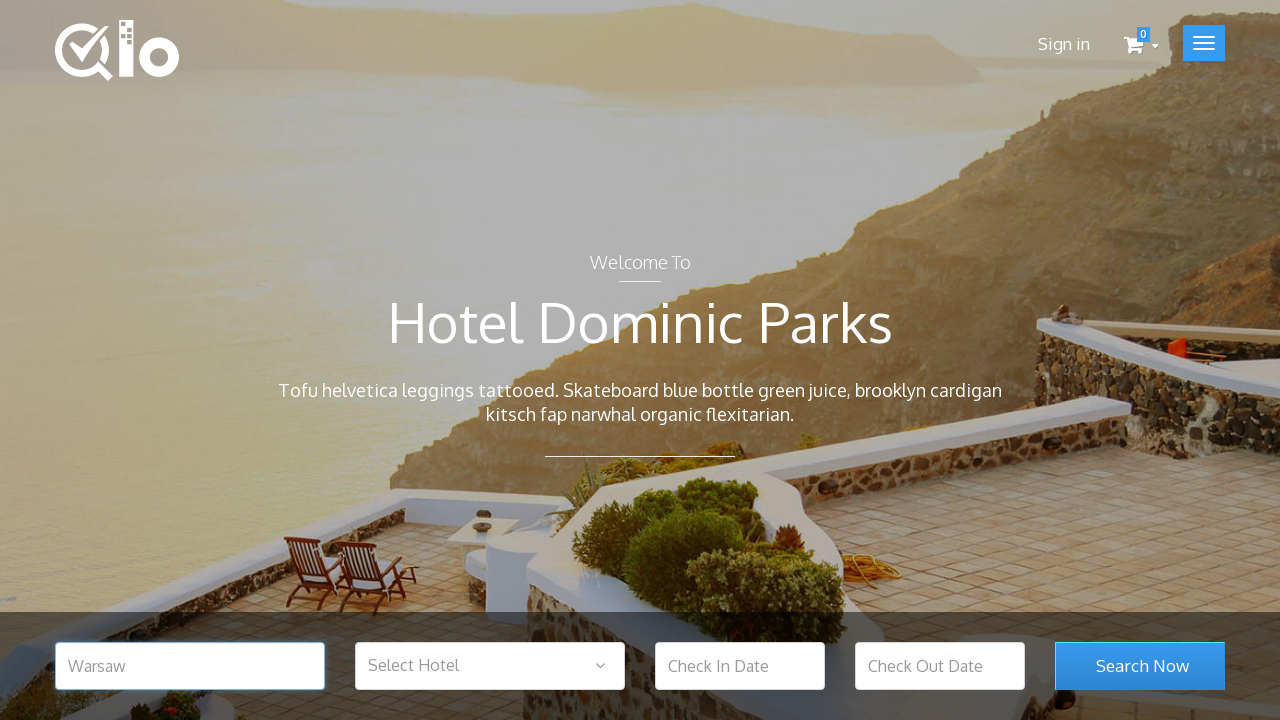

Filled email newsletter field with 'test@test.com' on #newsletter-input
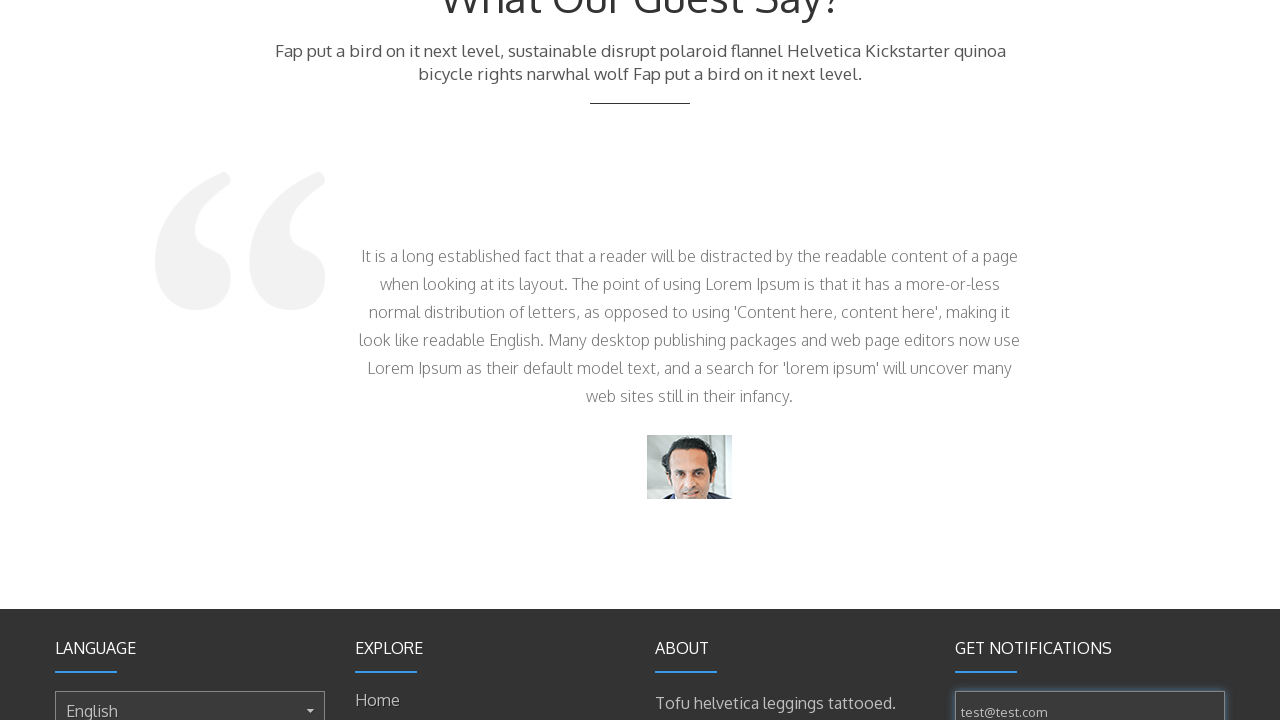

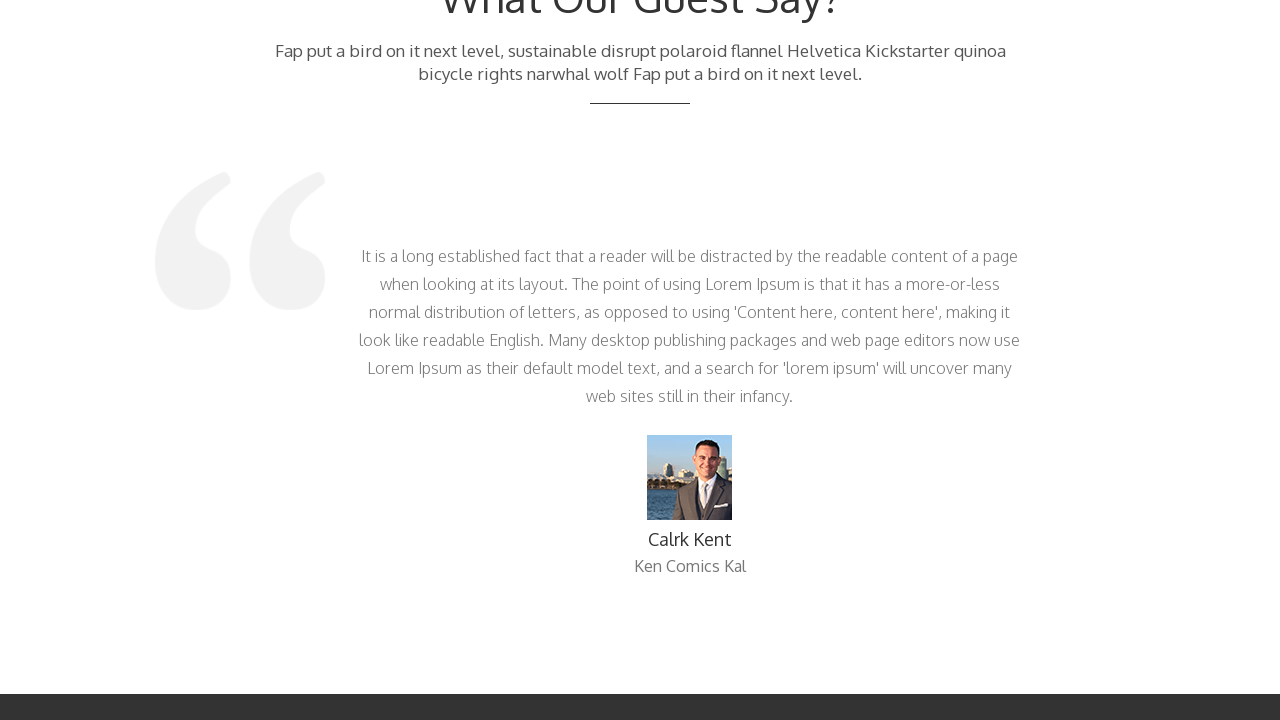